Tests various select menu interactions on demoqa.com including single select, multi-select dropdown, and standard select elements

Starting URL: https://demoqa.com/select-menu

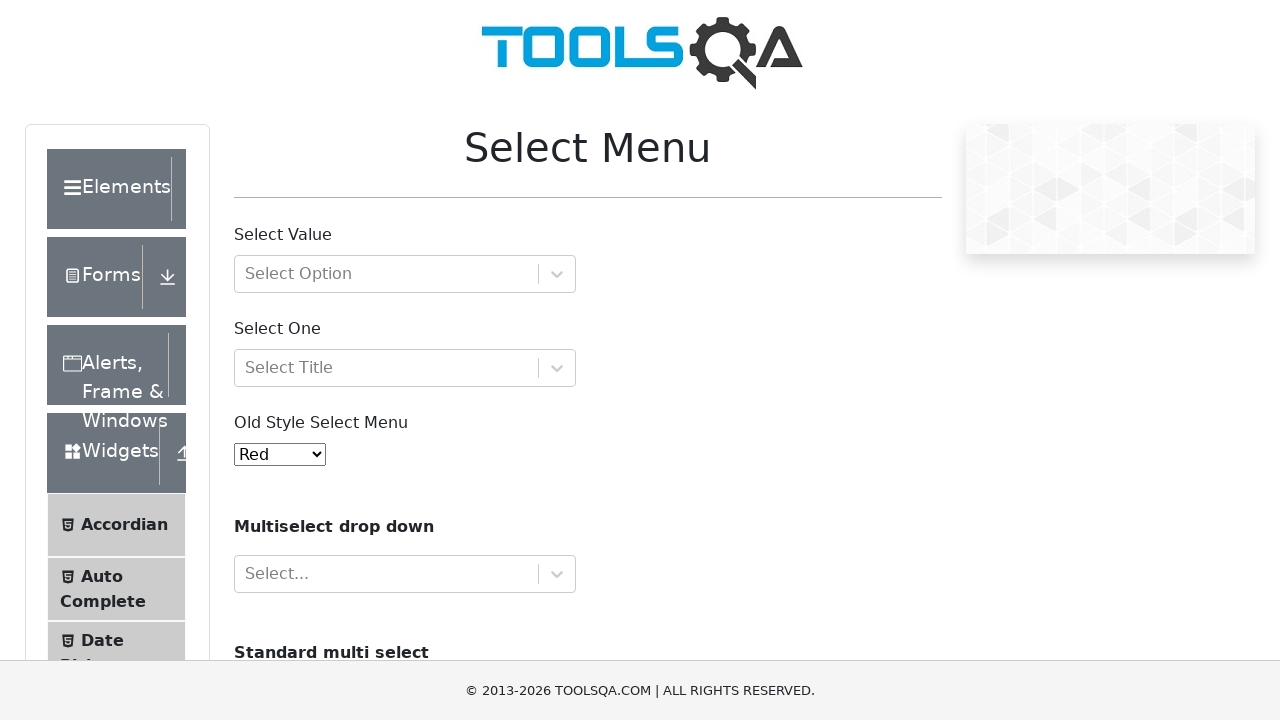

Filled first combo box (Select Value) with 'Group 1, option 1' on #react-select-2-input
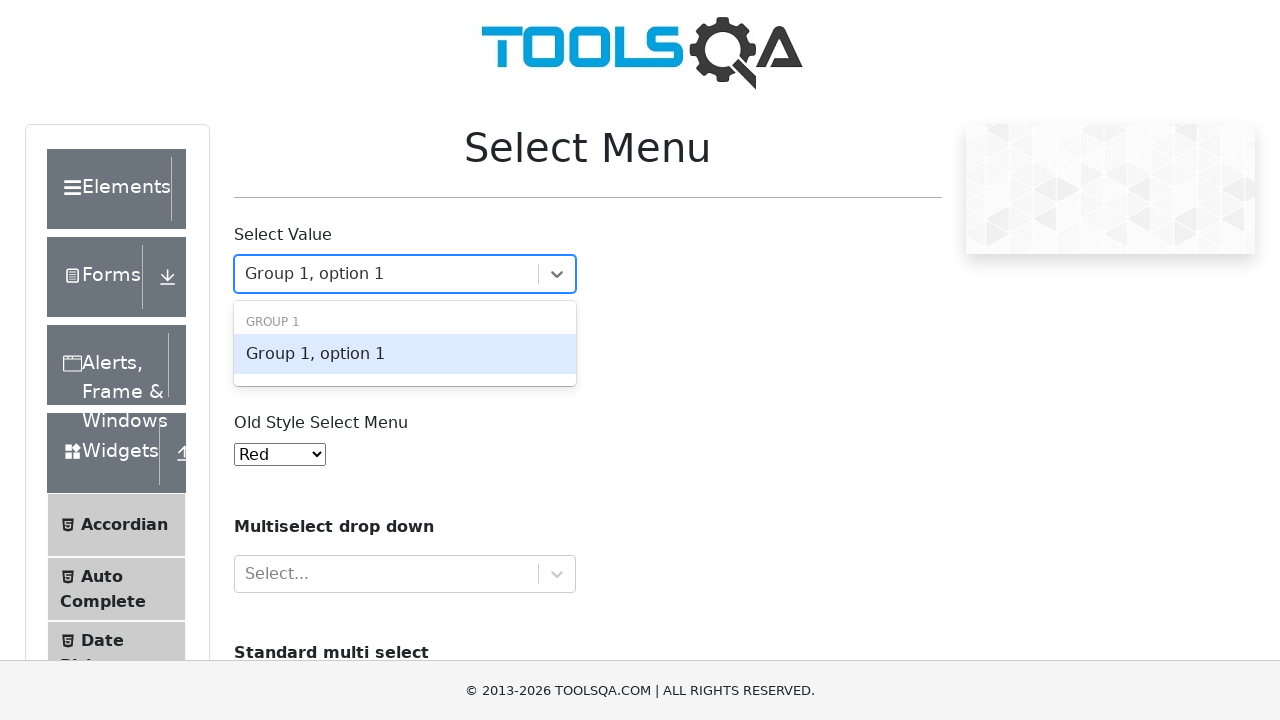

Pressed Enter to confirm first combo box selection on #react-select-2-input
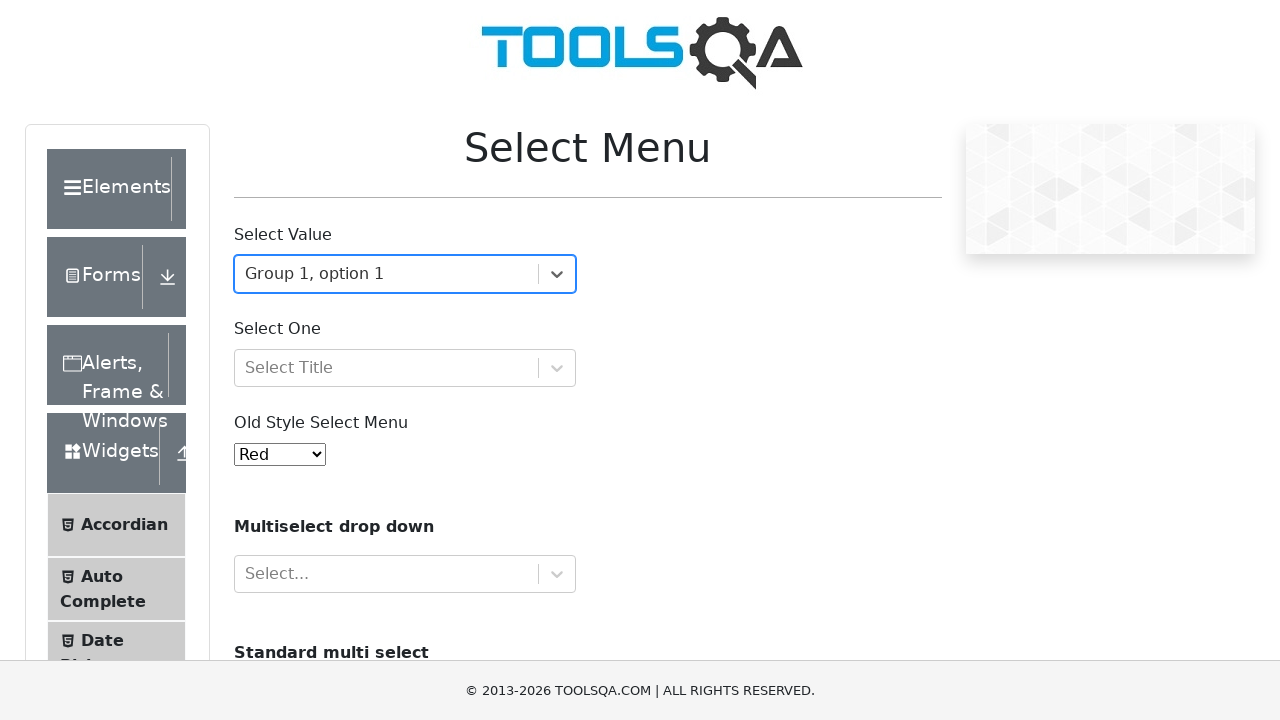

Filled second combo box (Select One) with 'Dr.' on #react-select-3-input
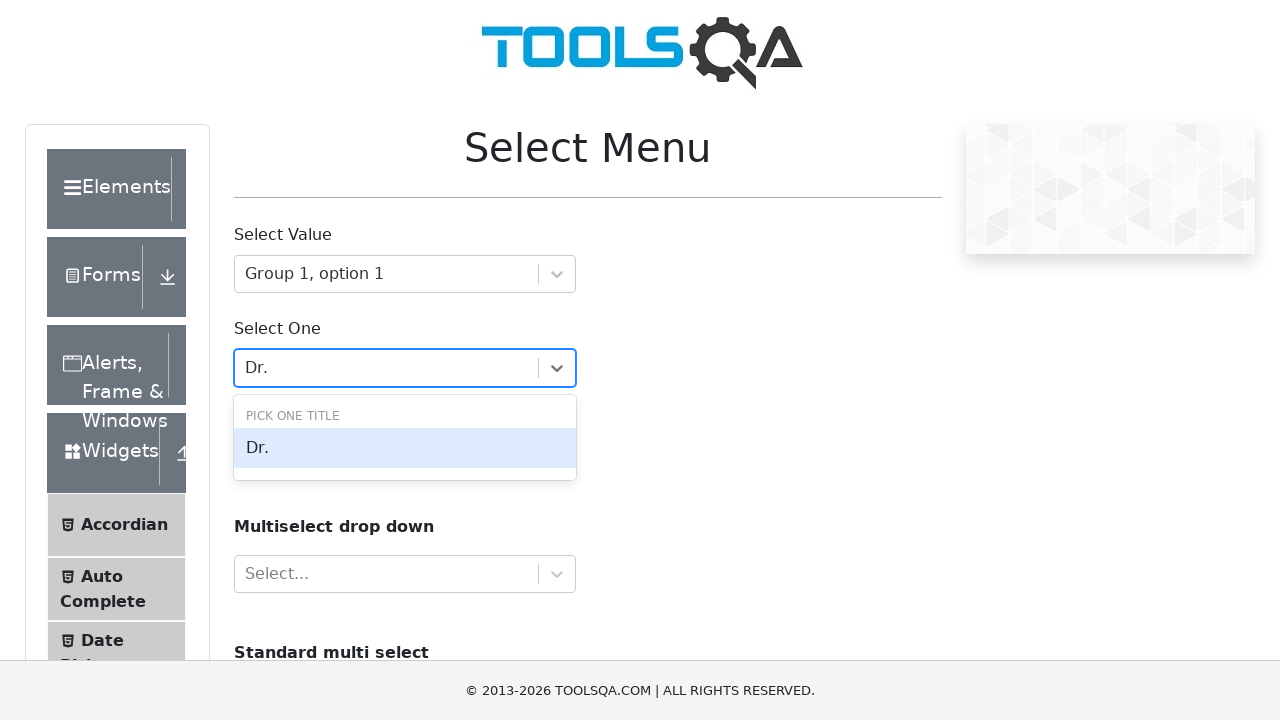

Pressed Enter to confirm second combo box selection on #react-select-3-input
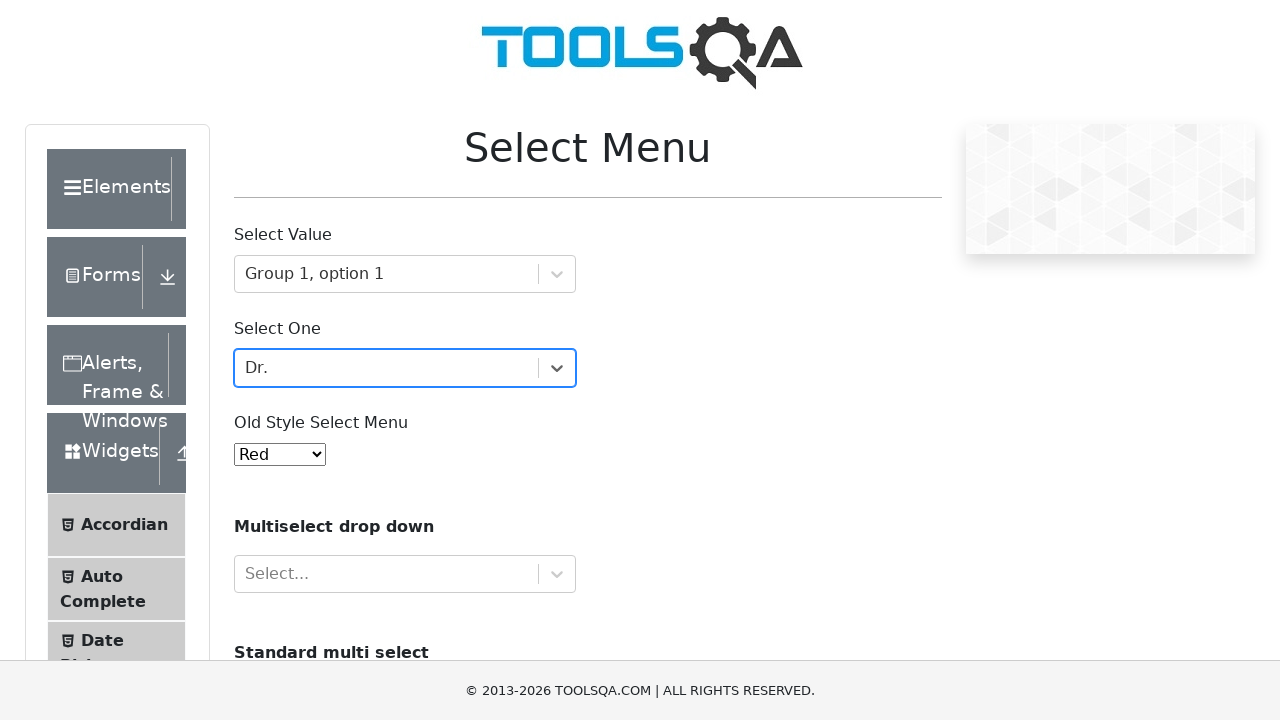

Selected 'Blue' from old style select menu on #oldSelectMenu
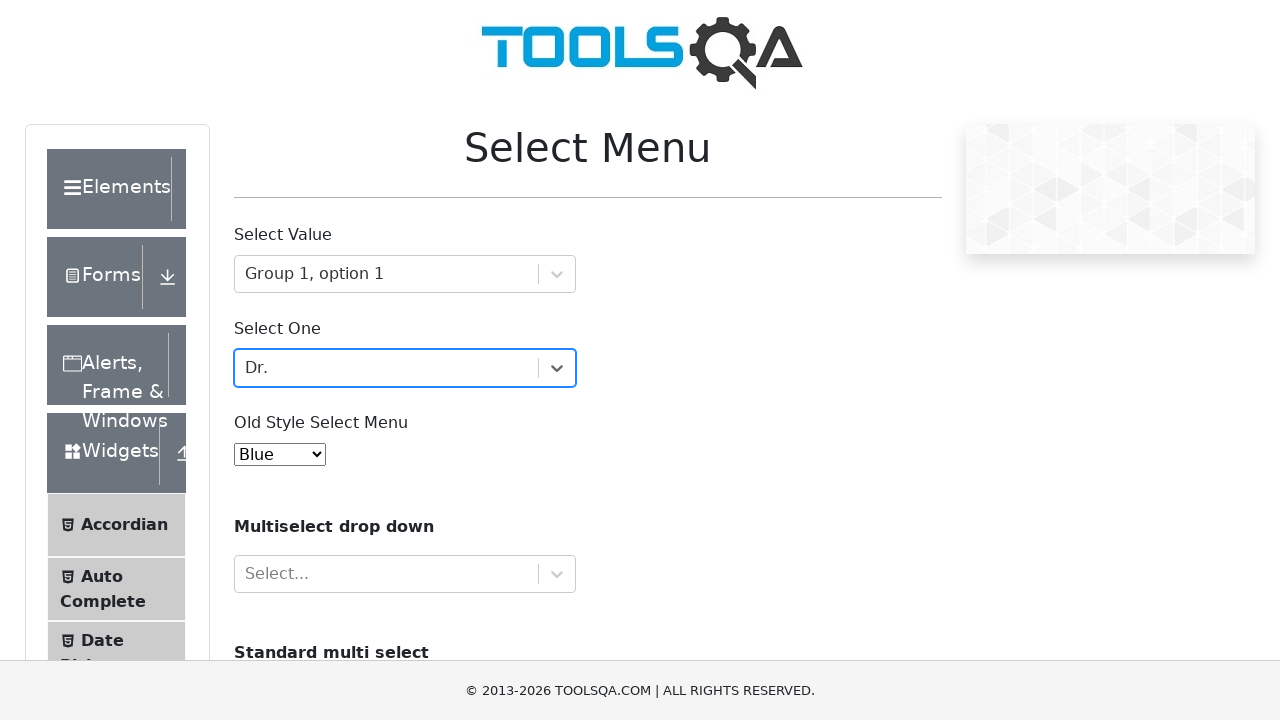

Filled multi-select dropdown with 'Green' on #react-select-4-input
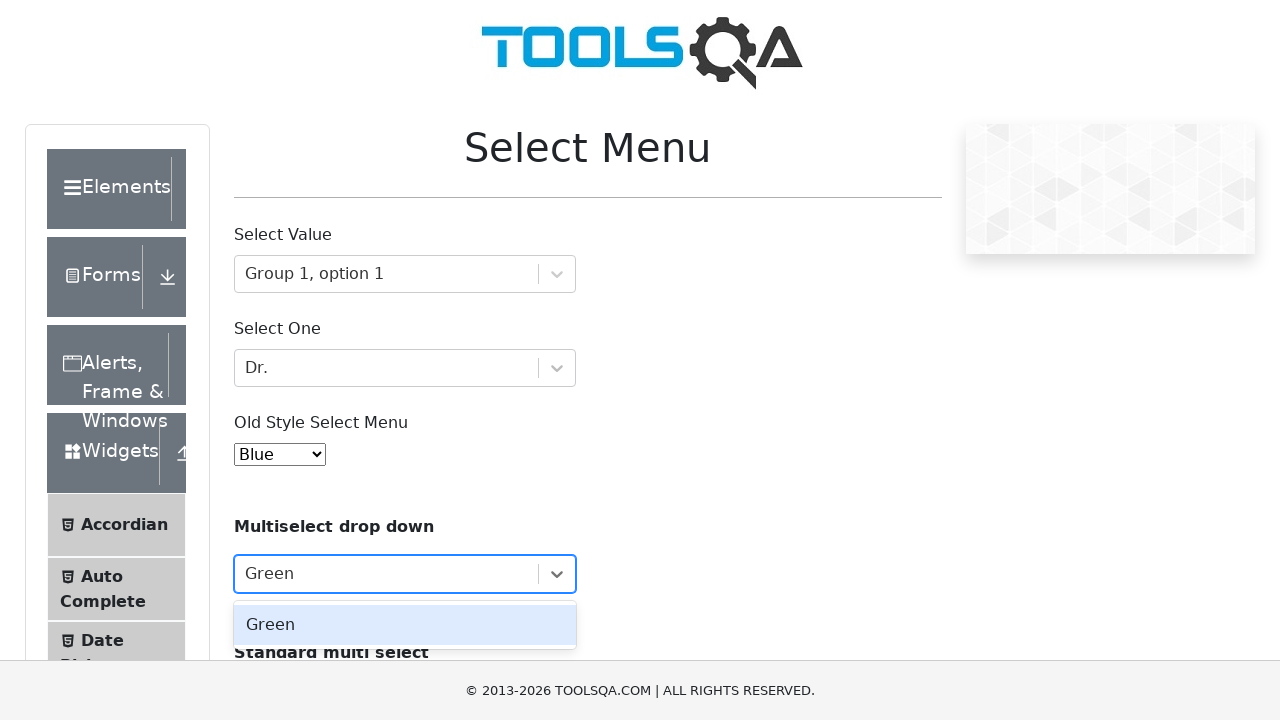

Pressed Enter to confirm 'Green' selection in multi-select on #react-select-4-input
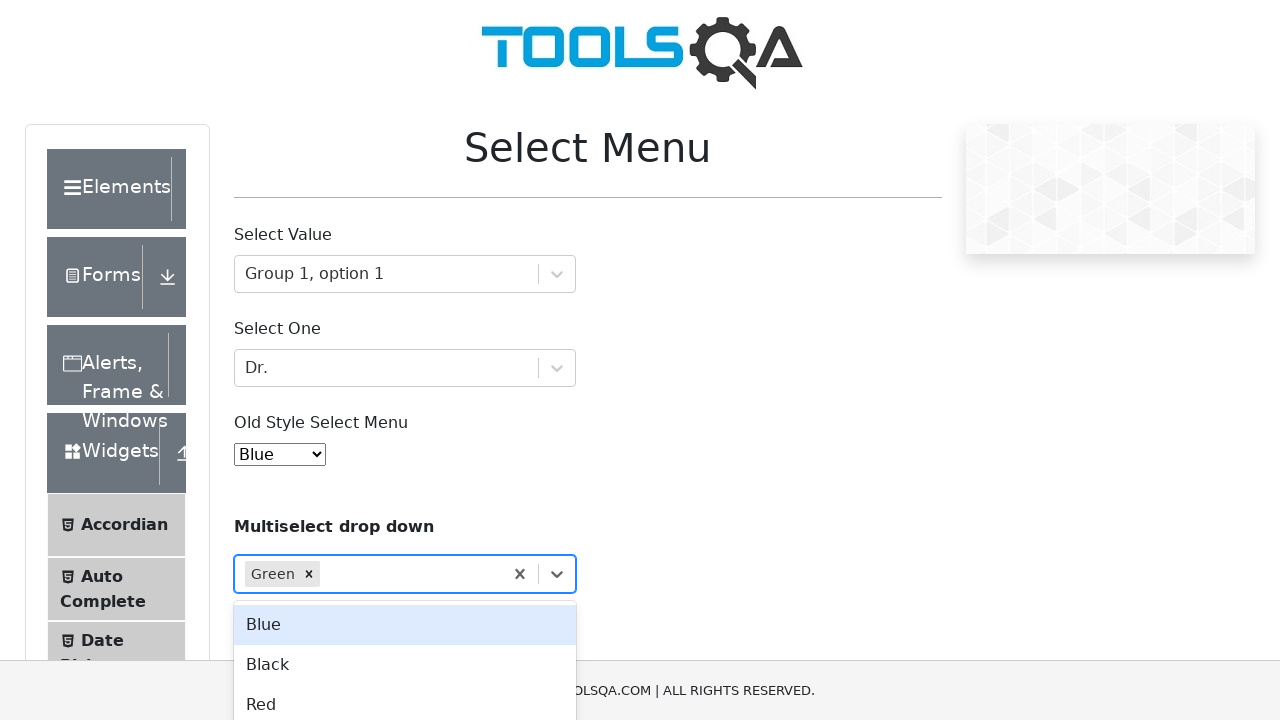

Filled multi-select dropdown with 'Black' on #react-select-4-input
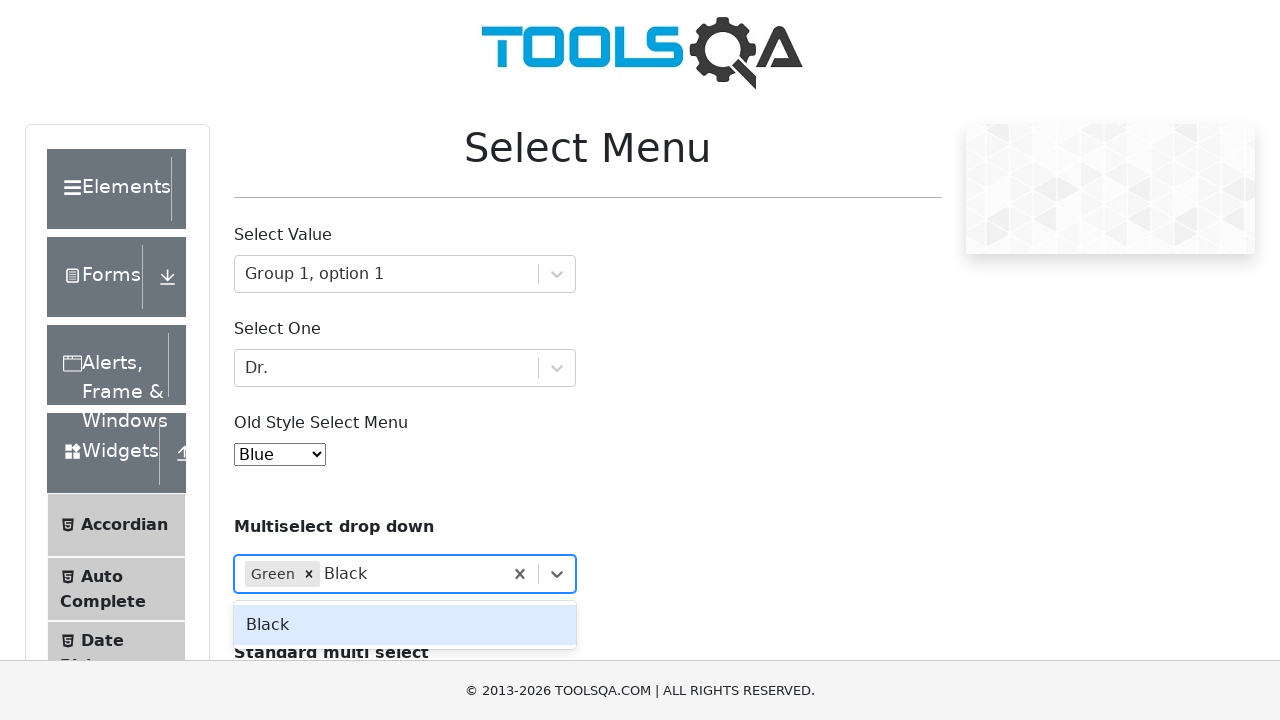

Pressed Enter to confirm 'Black' selection in multi-select on #react-select-4-input
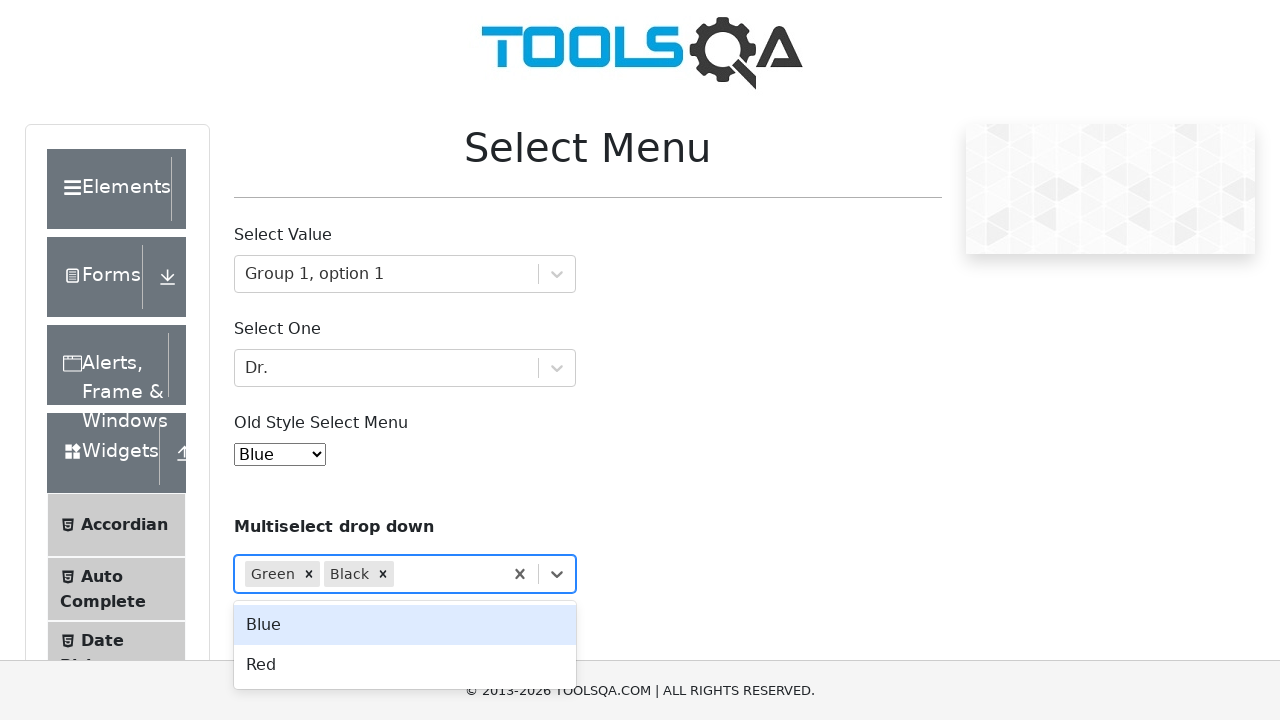

Selected Volvo option from standard multi-select at (258, 360) on xpath=//*[@id='cars']/option[1]
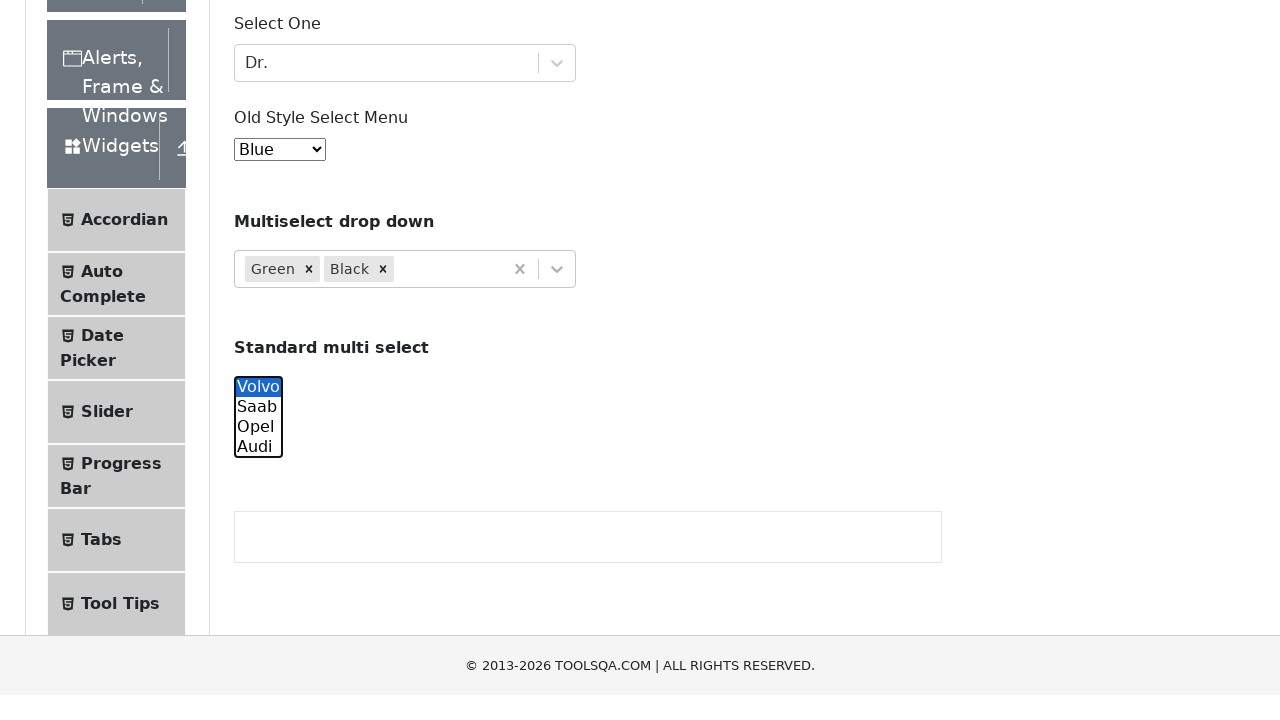

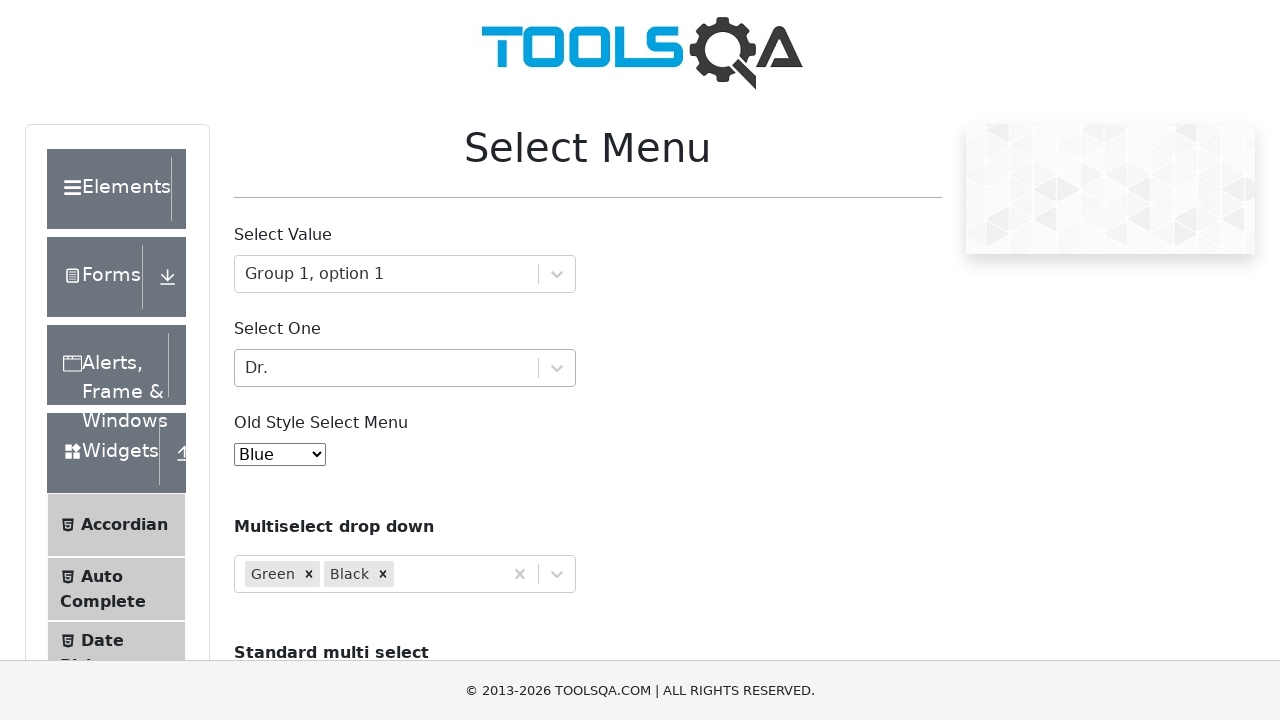